Tests new browser tab functionality by clicking a button that opens a new tab and switching between tabs

Starting URL: https://demoqa.com/browser-windows

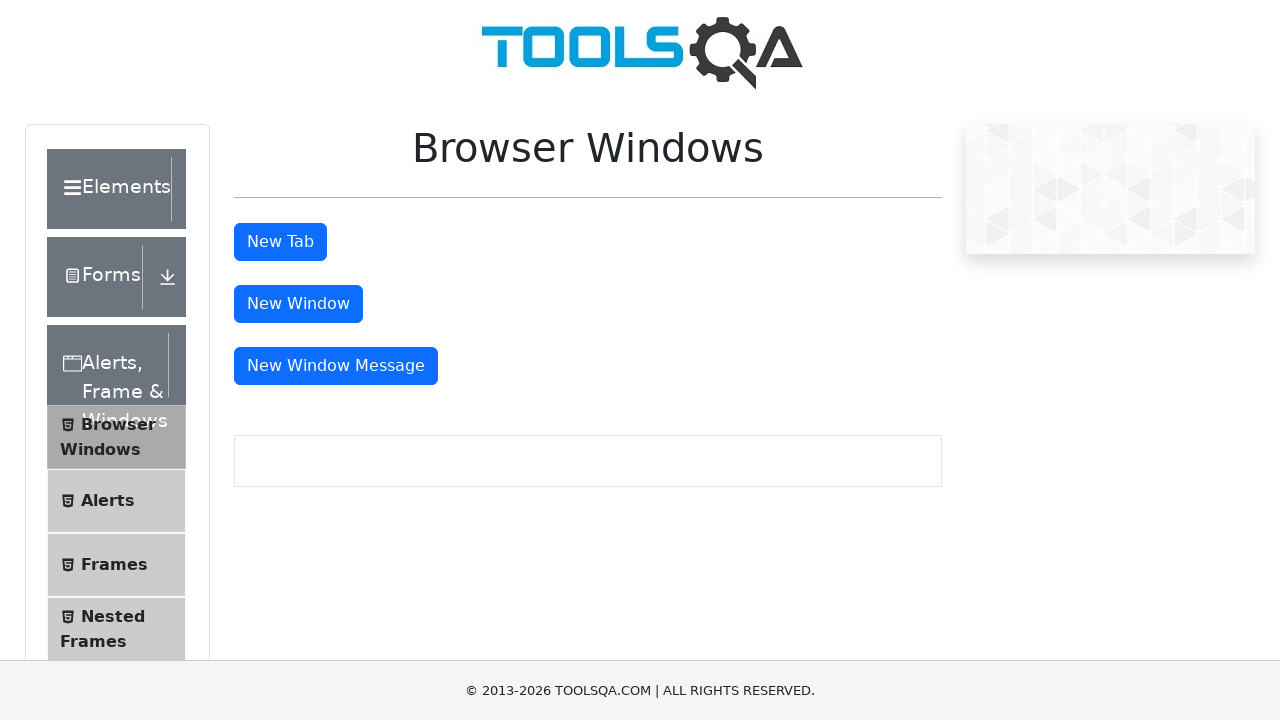

Clicked button to open new tab at (280, 242) on #tabButton
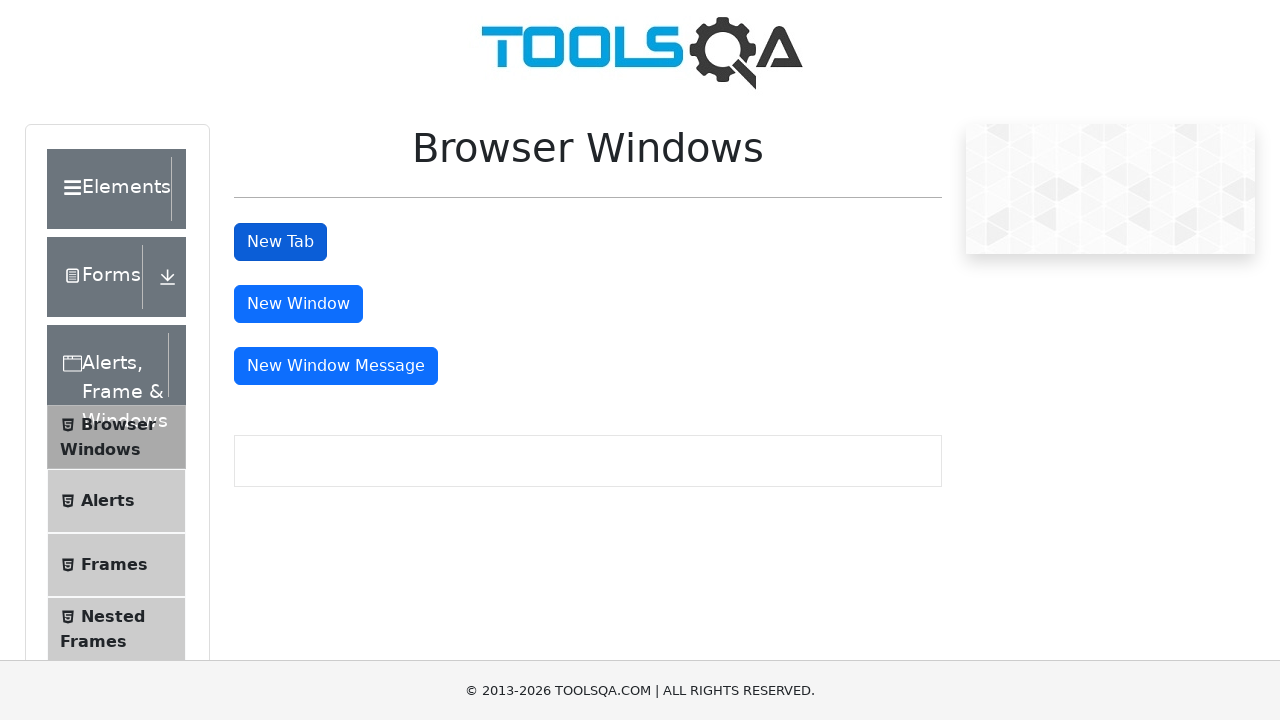

New tab opened and captured
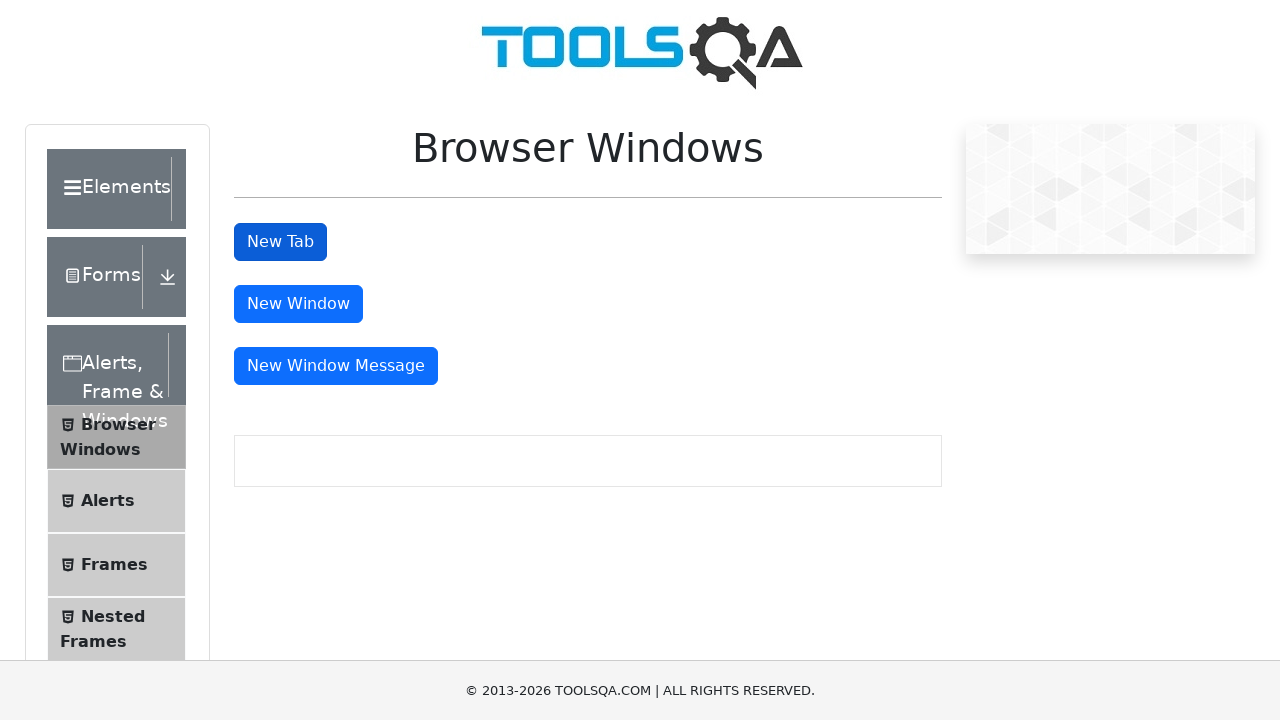

Switched back to original tab
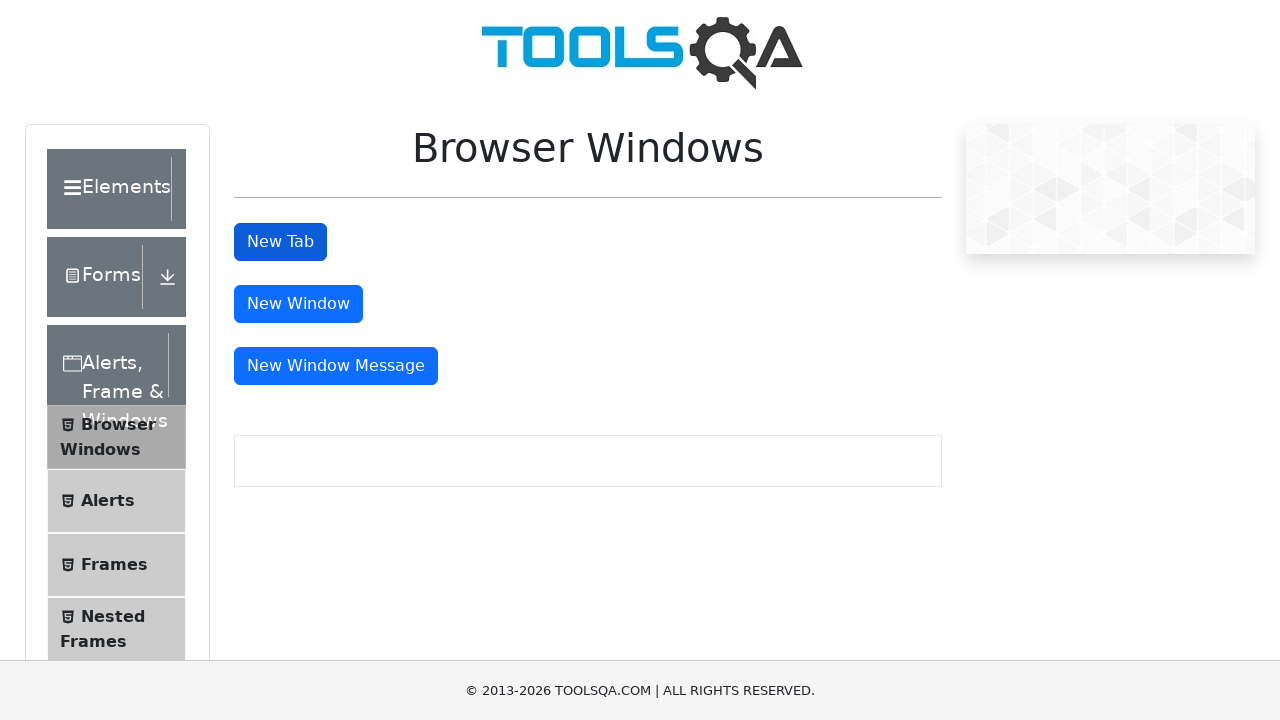

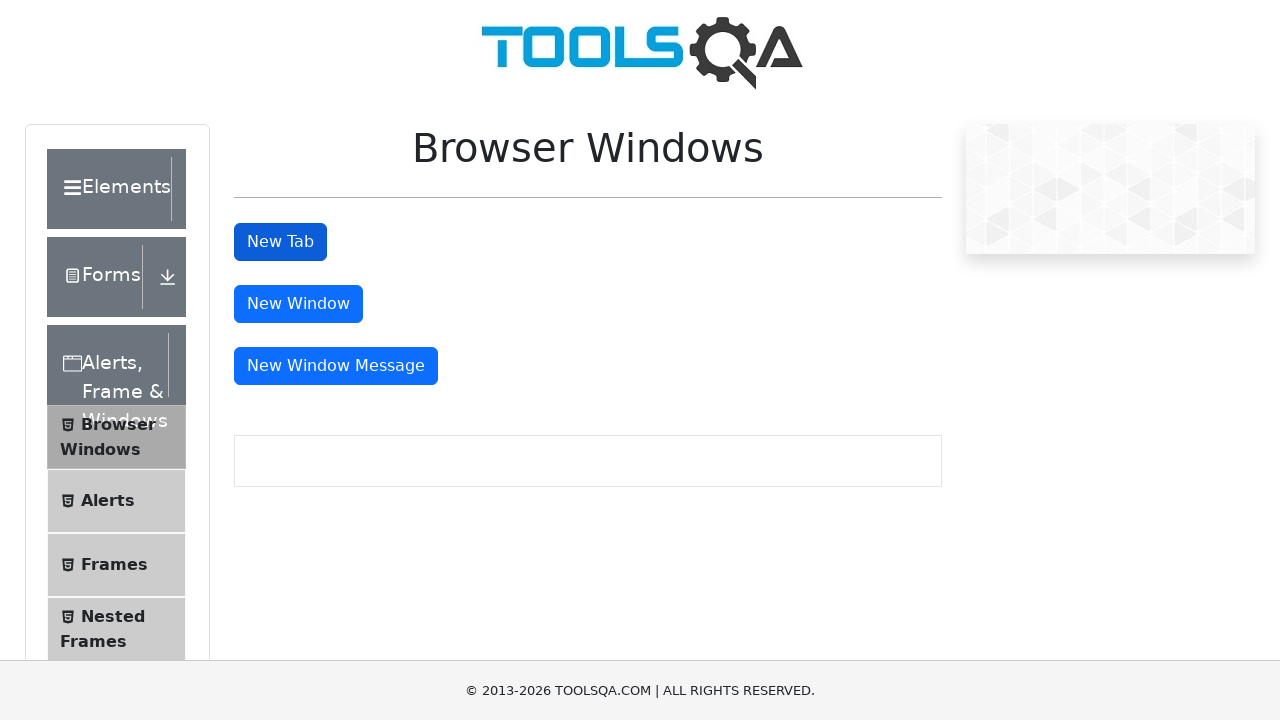